Solves a math captcha challenge by extracting a value from an image attribute, calculating the result, and submitting the form with checkbox and radio selections

Starting URL: https://suninjuly.github.io/get_attribute.html

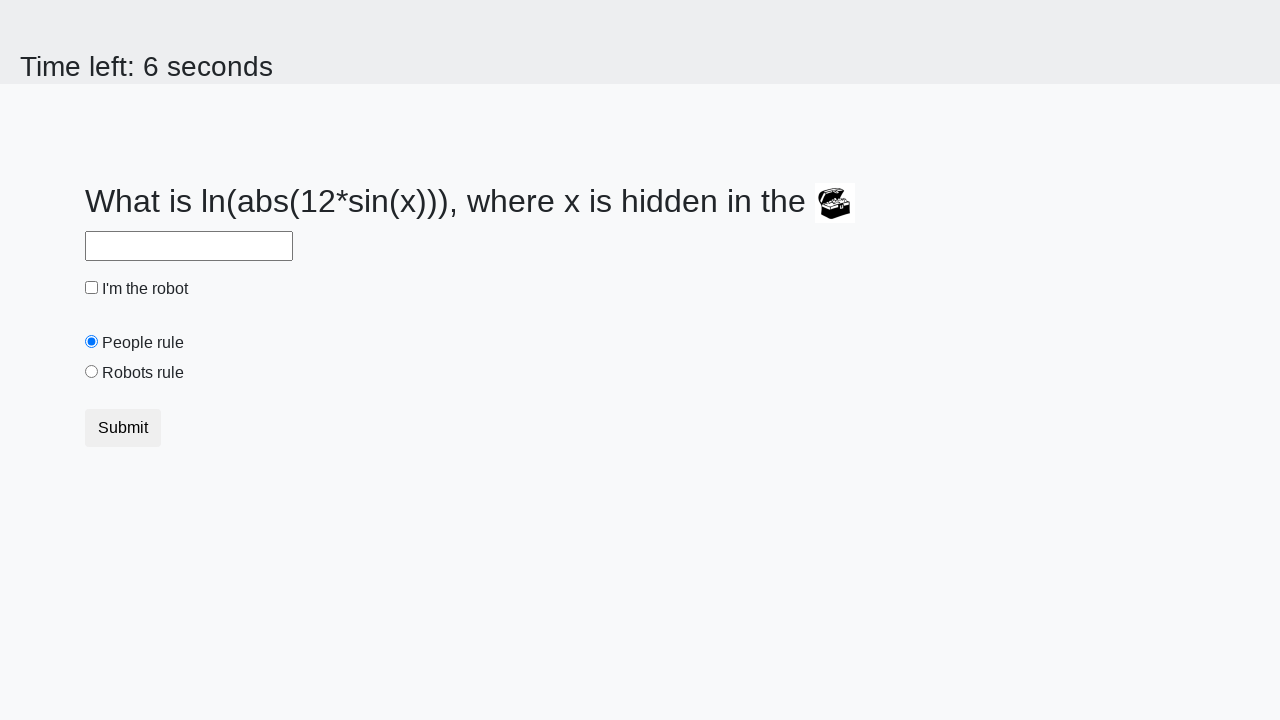

Located treasure image element
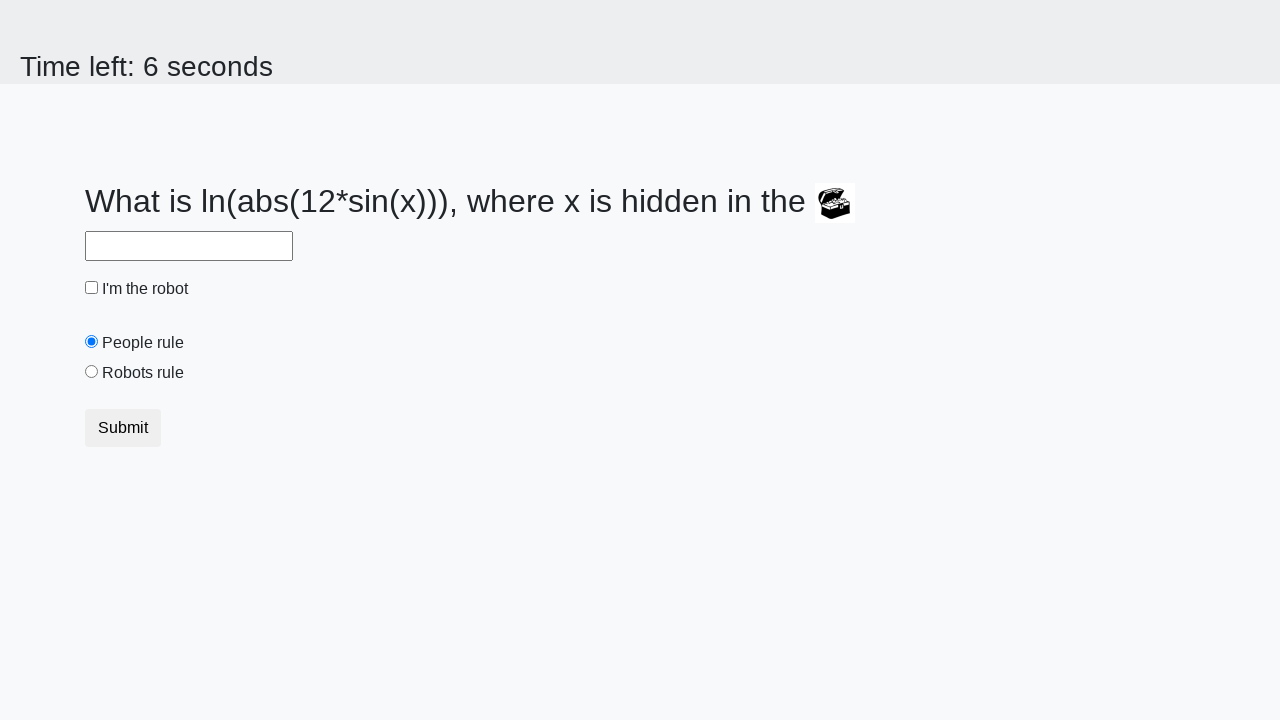

Extracted valuex attribute from treasure image: 895
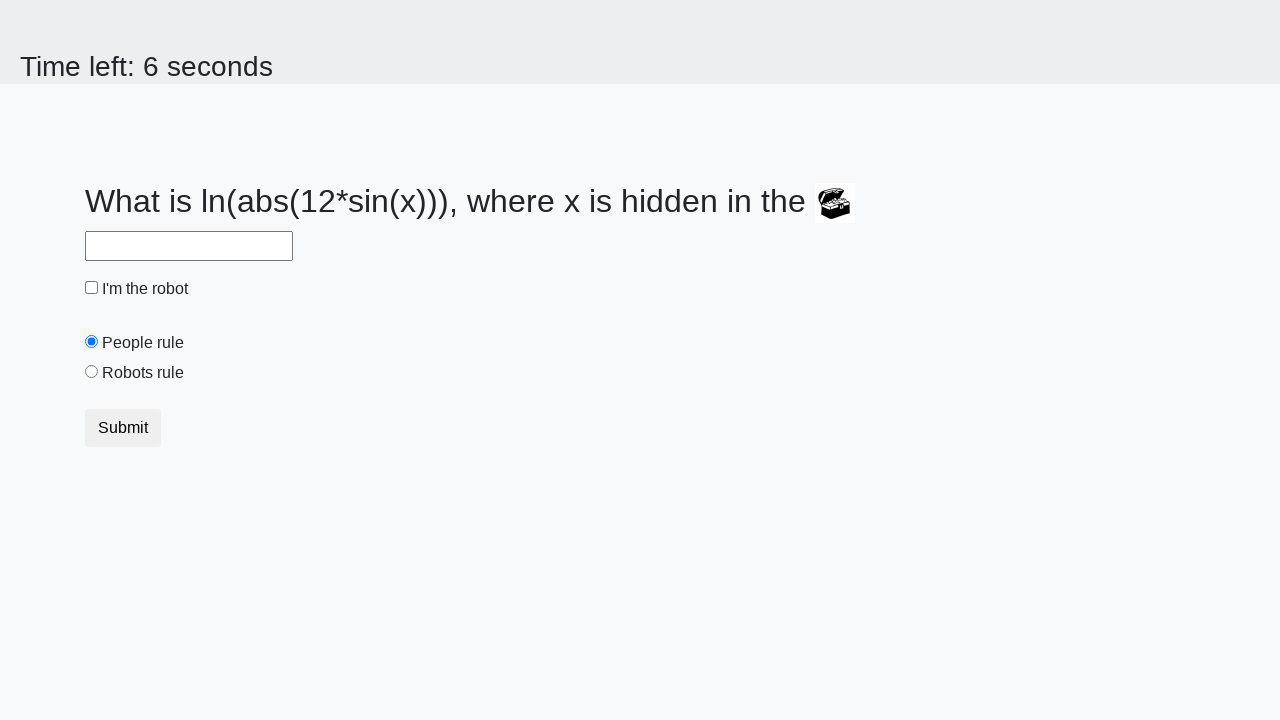

Calculated math captcha result: 1.4252206896305564
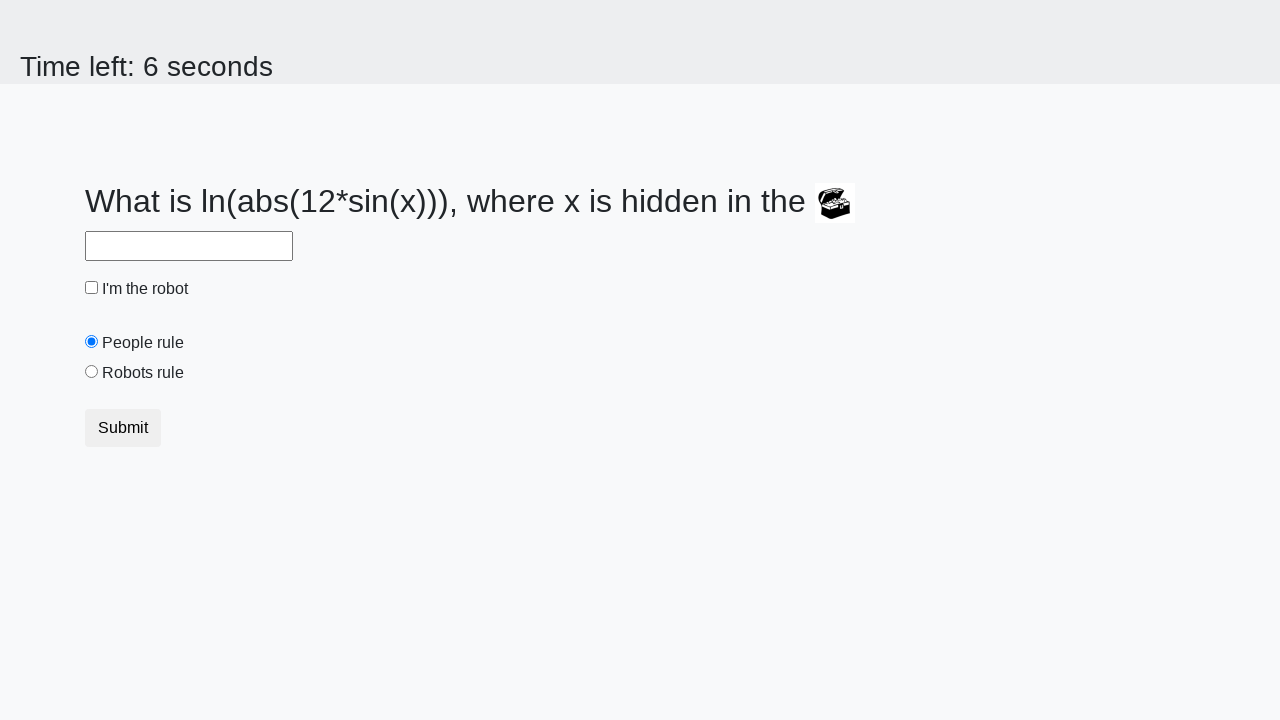

Filled answer field with calculated result: 1.4252206896305564 on #answer
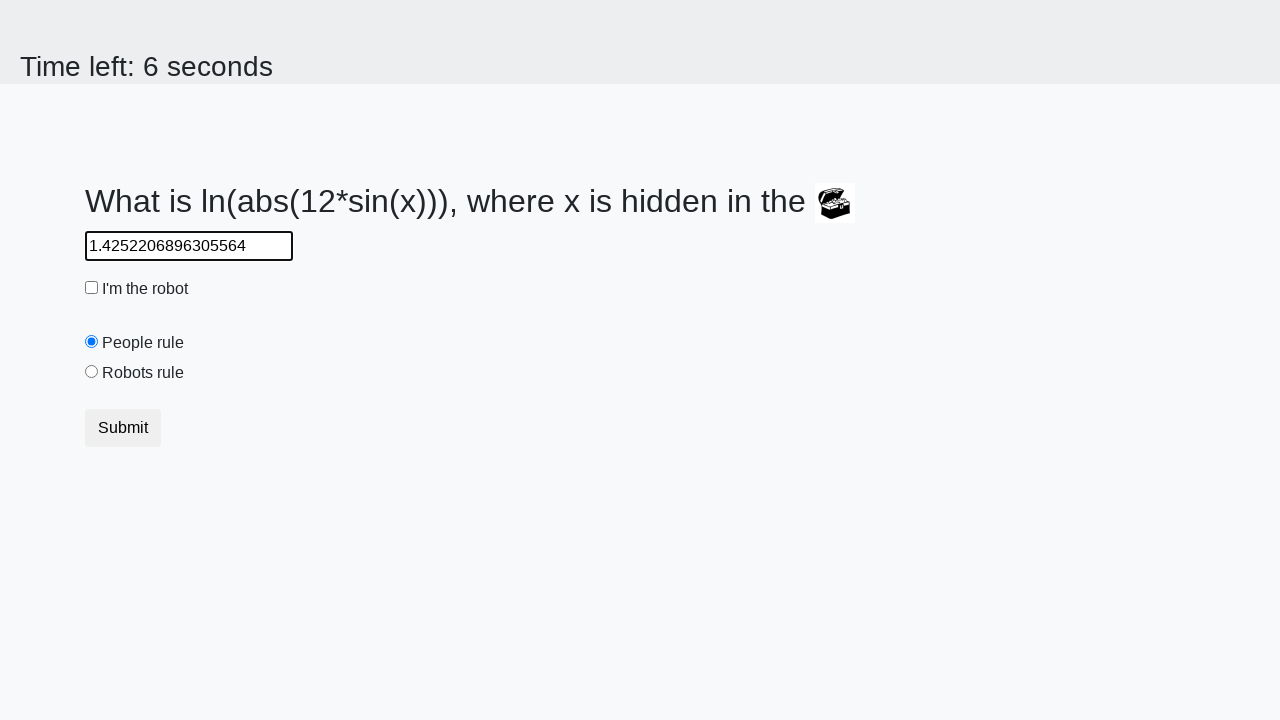

Checked the robot checkbox at (92, 288) on #robotCheckbox
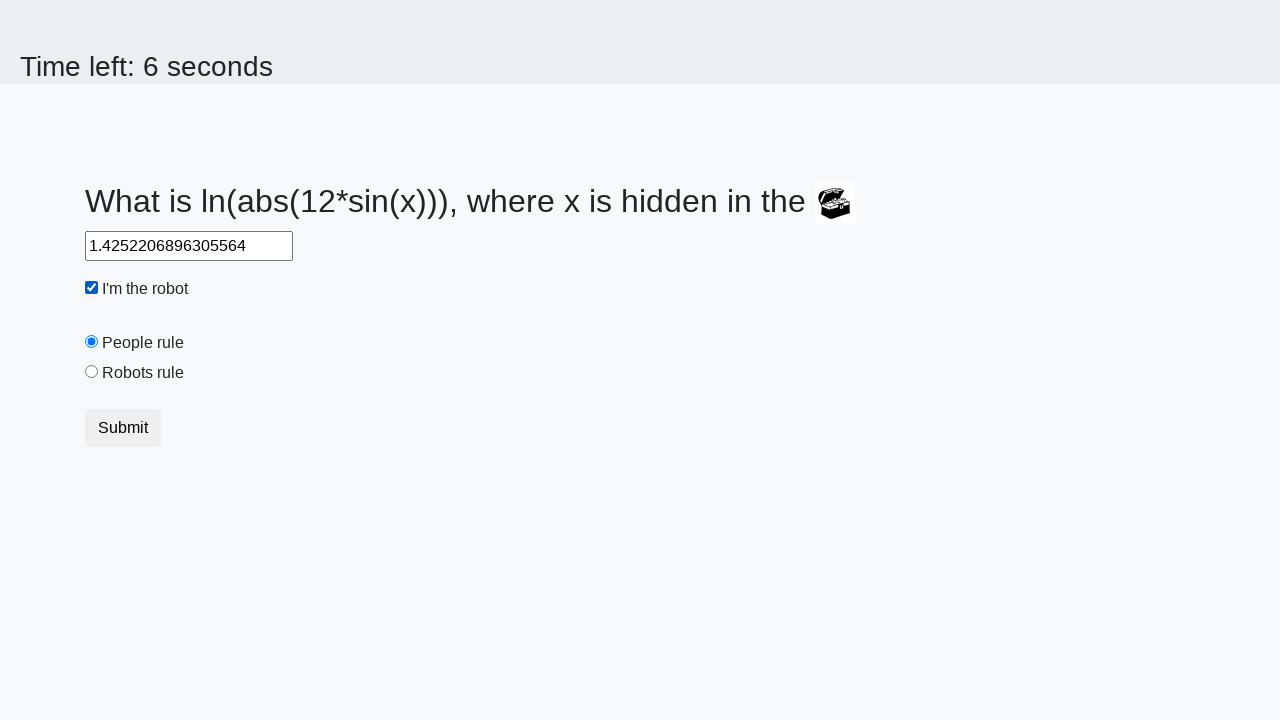

Selected the robots rule radio button at (92, 372) on #robotsRule
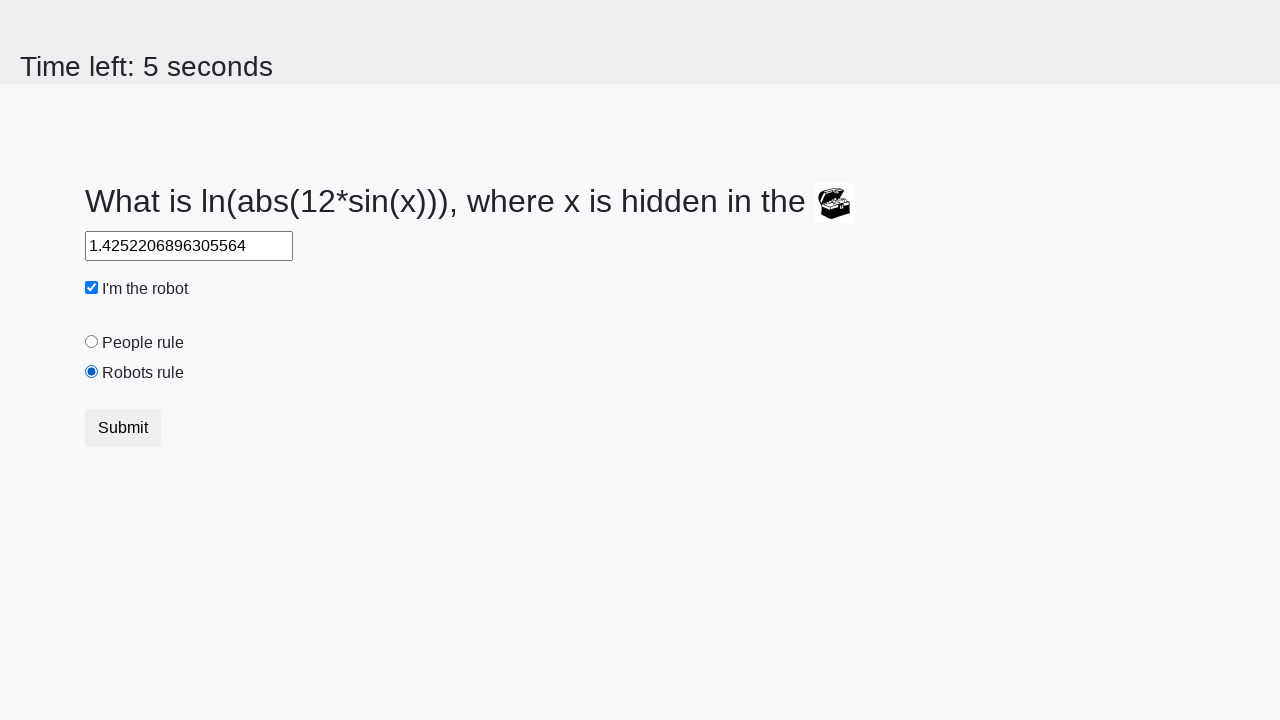

Clicked submit button to submit the form at (123, 428) on button.btn
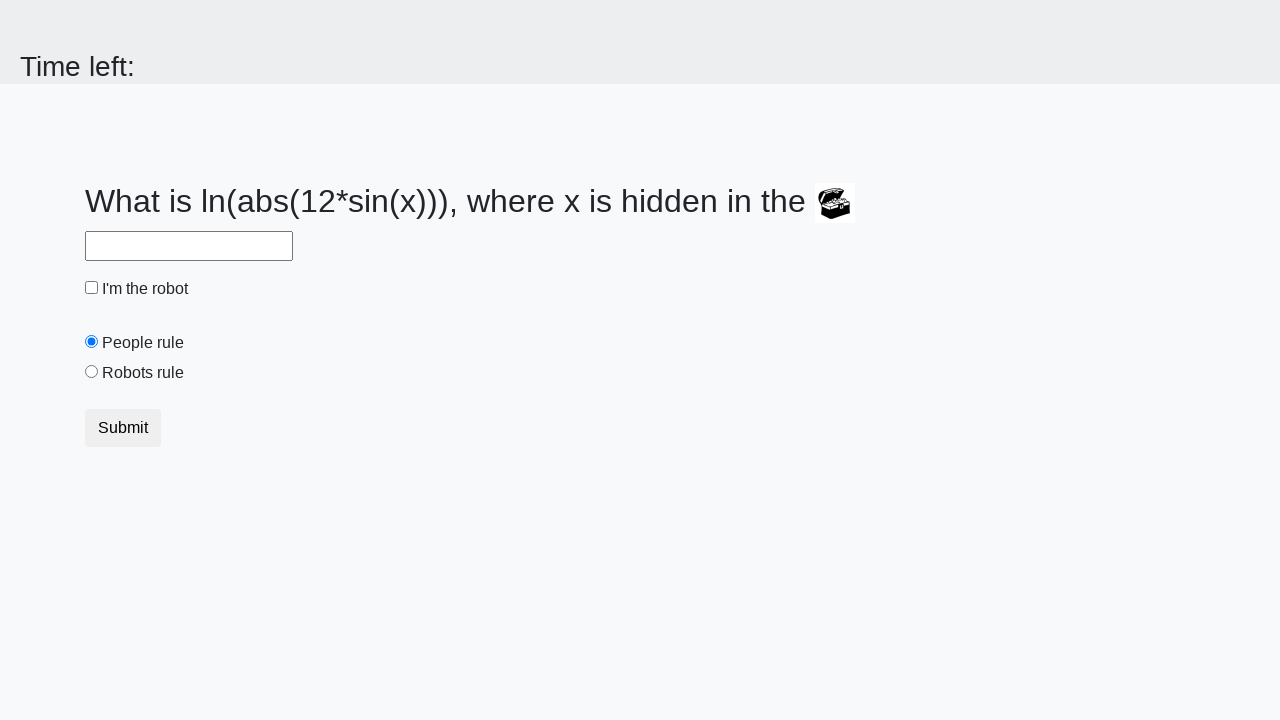

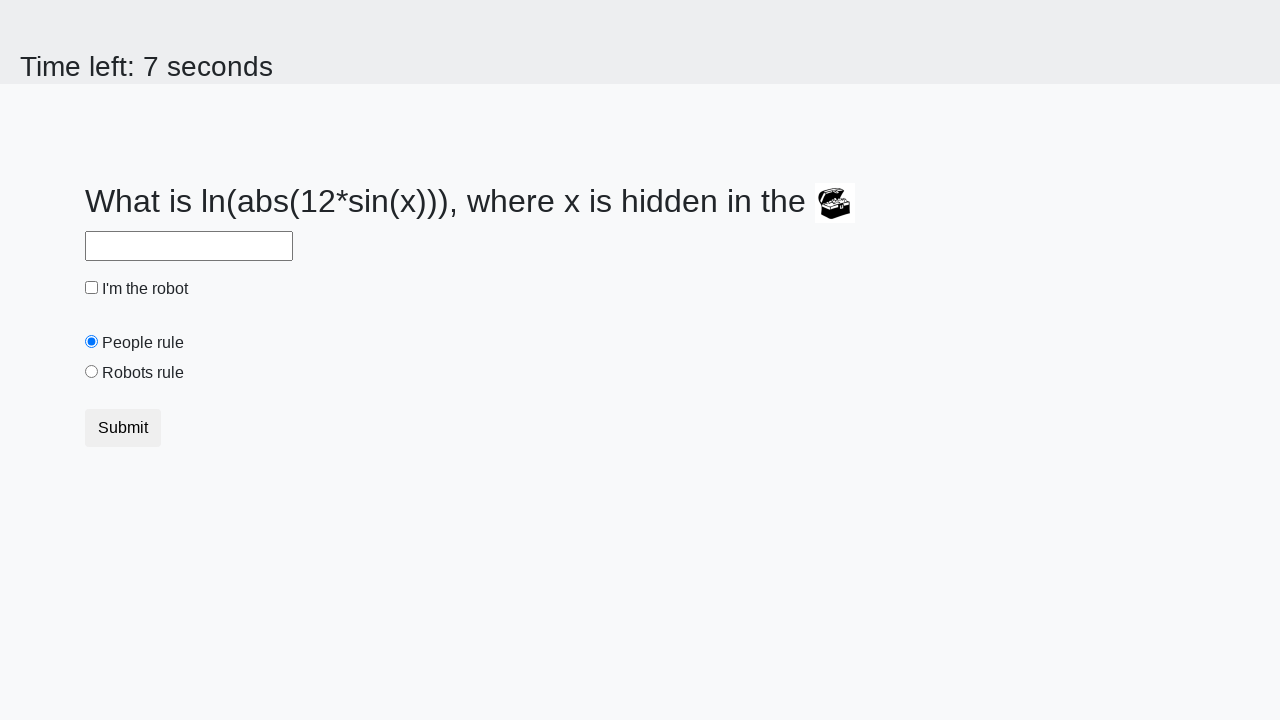